Tests JavaScript alert functionality in W3Schools Tryit Editor by clicking a button within an iframe and handling the resulting alert

Starting URL: https://www.w3schools.com/jsref/tryit.asp?filename=tryjsref_alert

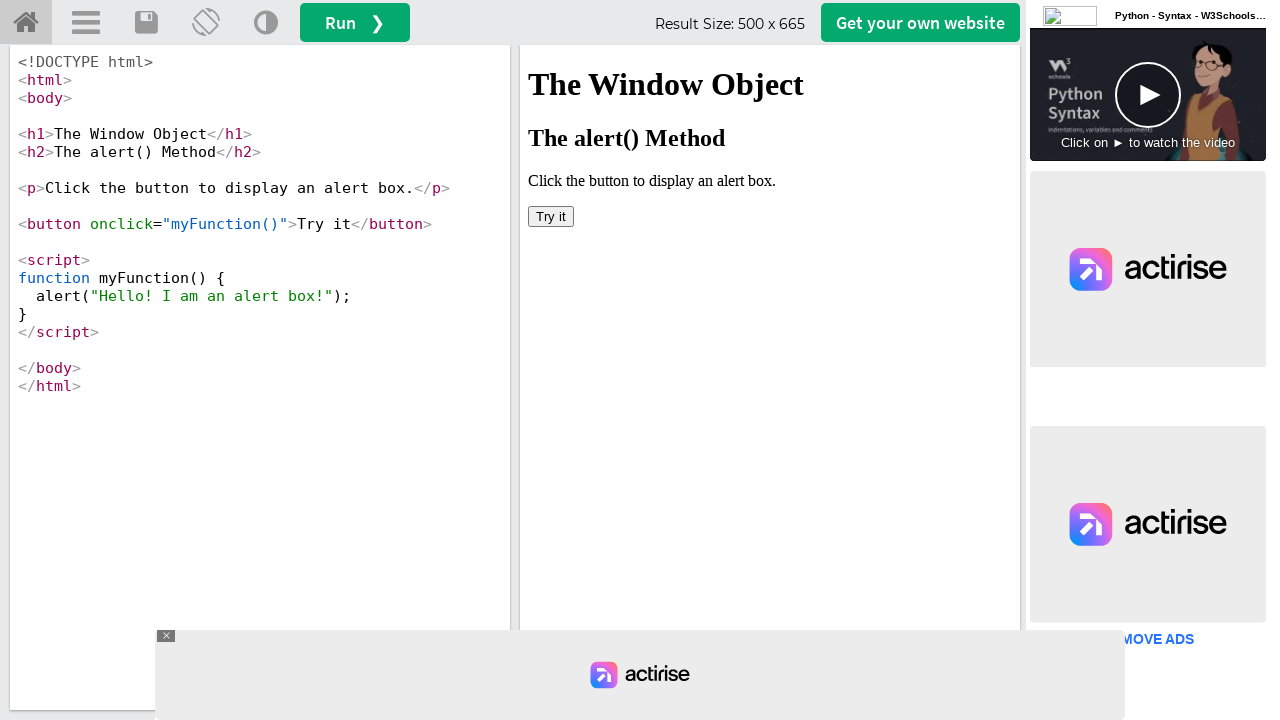

Waited for page to fully load (domcontentloaded state)
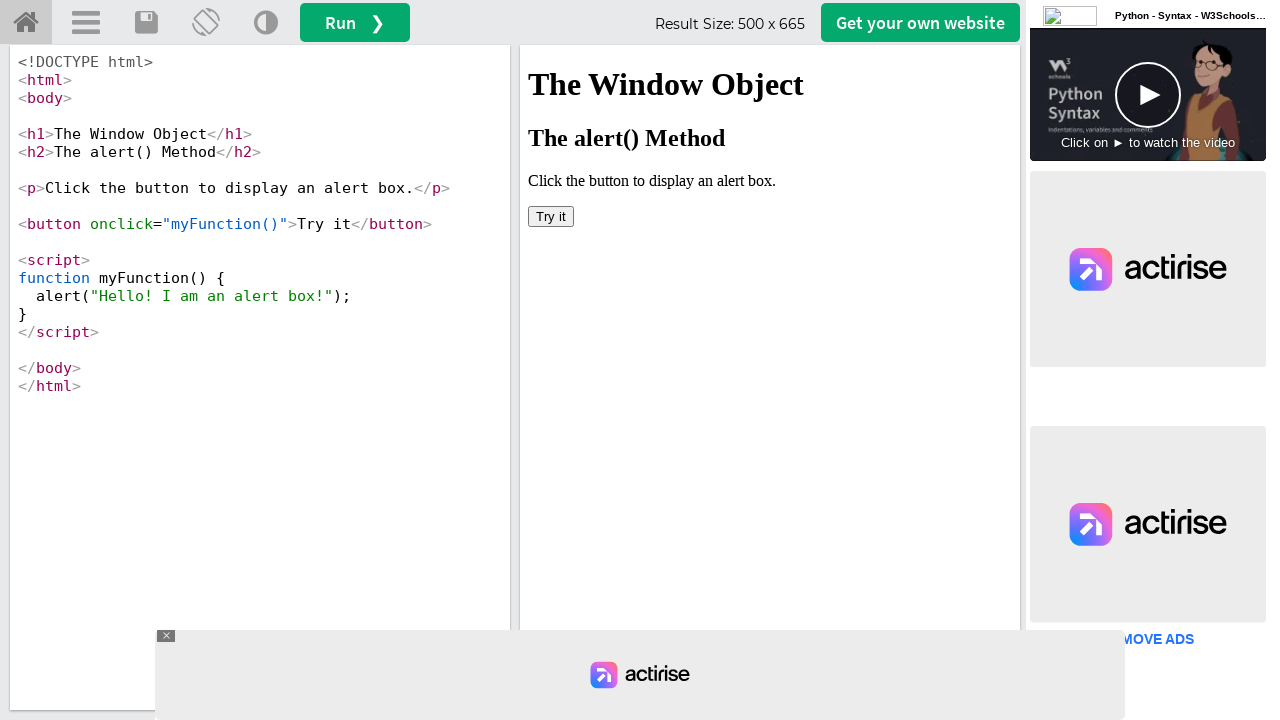

Located iframe with name 'iframeResult'
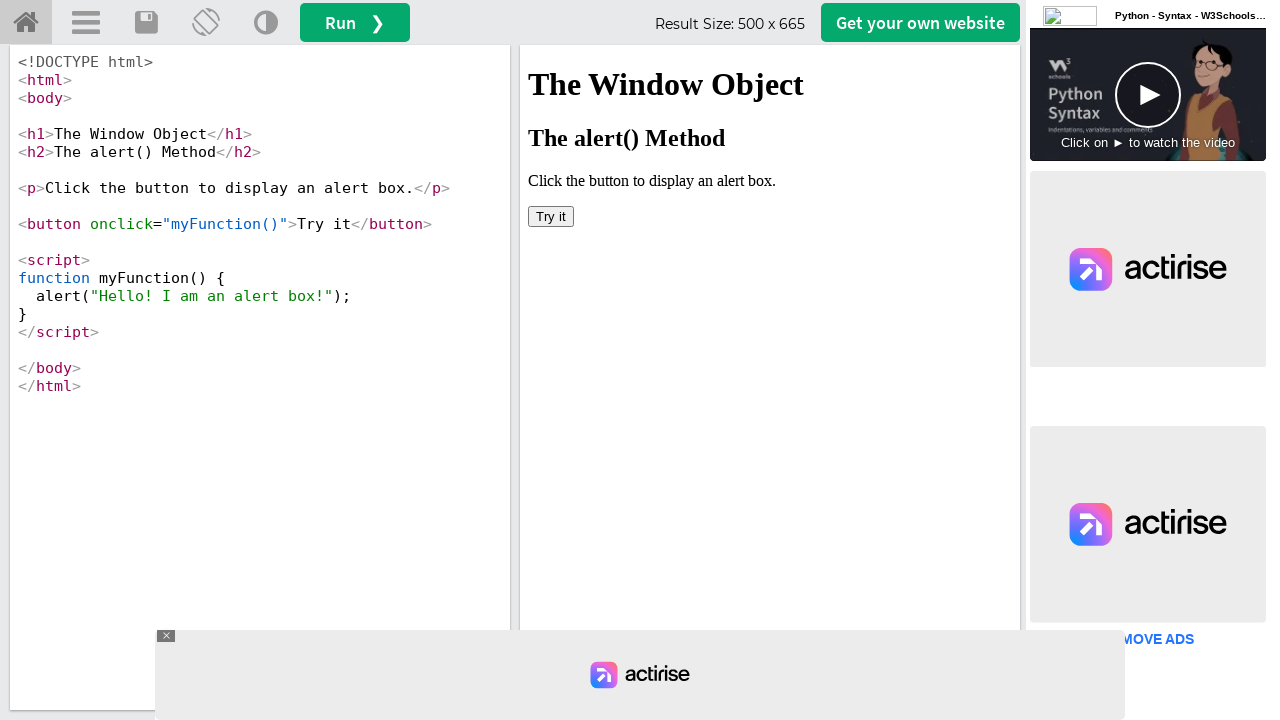

Clicked button within iframe to trigger alert at (551, 216) on iframe[name='iframeResult'] >> internal:control=enter-frame >> button
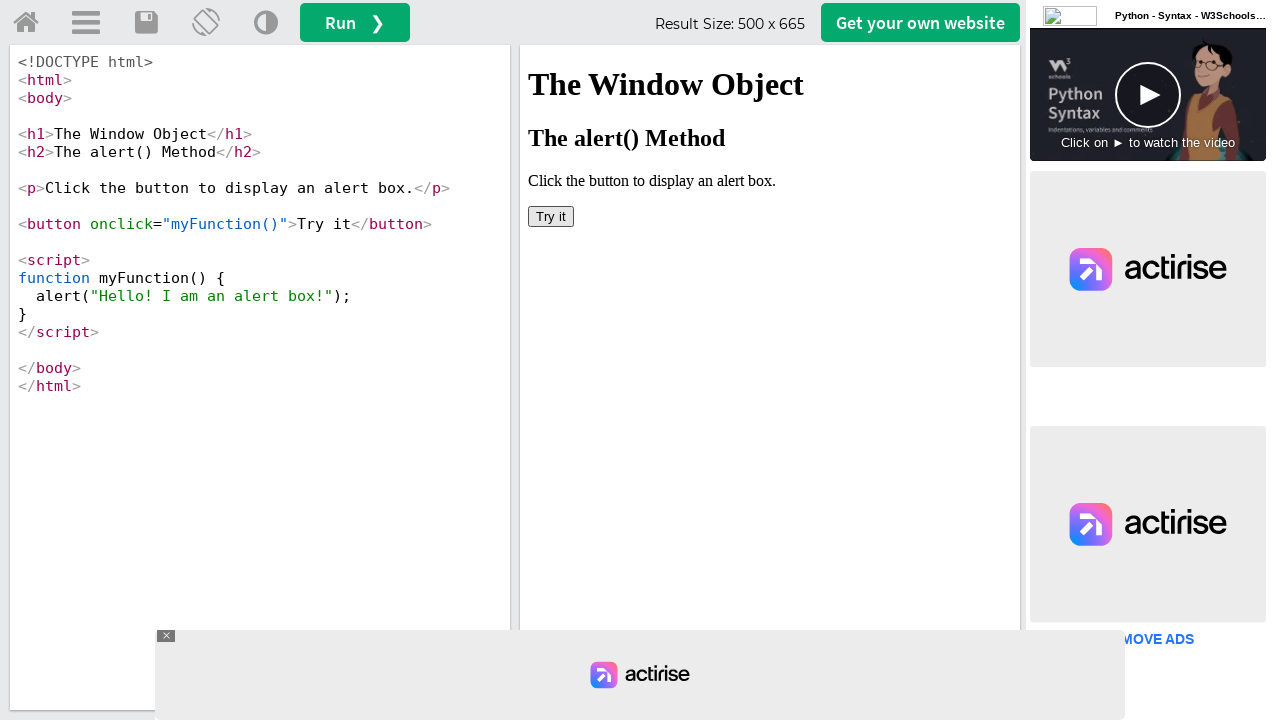

Set up dialog handler to accept alert
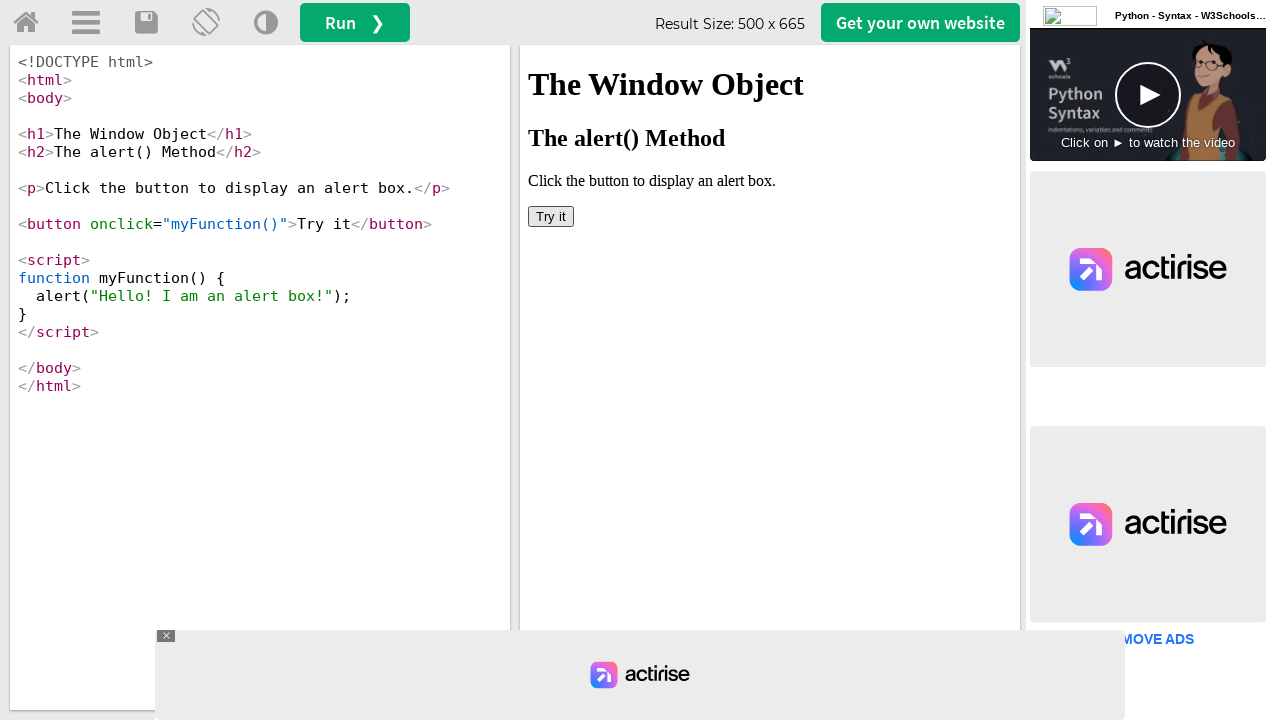

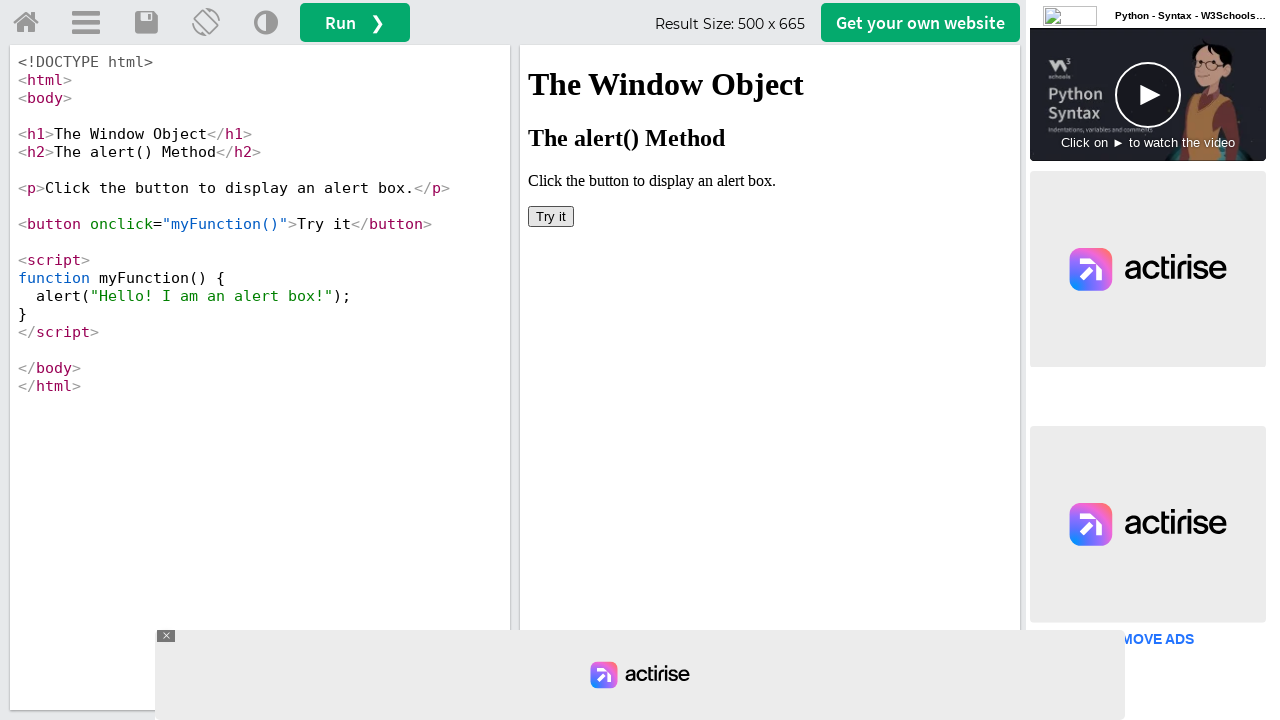